Tests the Remove button functionality on a dynamic controls page - clicks Remove, waits for loading to complete, and verifies the checkbox is removed and "It's gone!" message appears

Starting URL: https://practice.cydeo.com/dynamic_controls

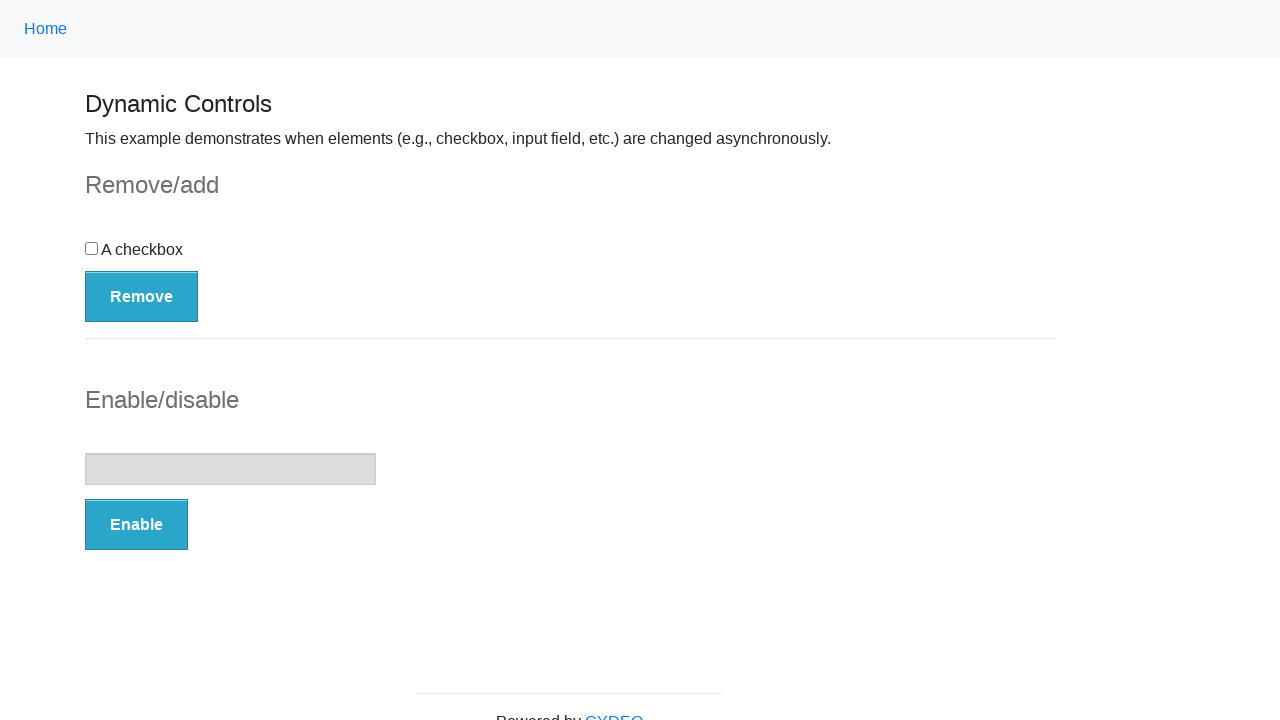

Clicked the Remove button at (142, 296) on button:has-text('Remove')
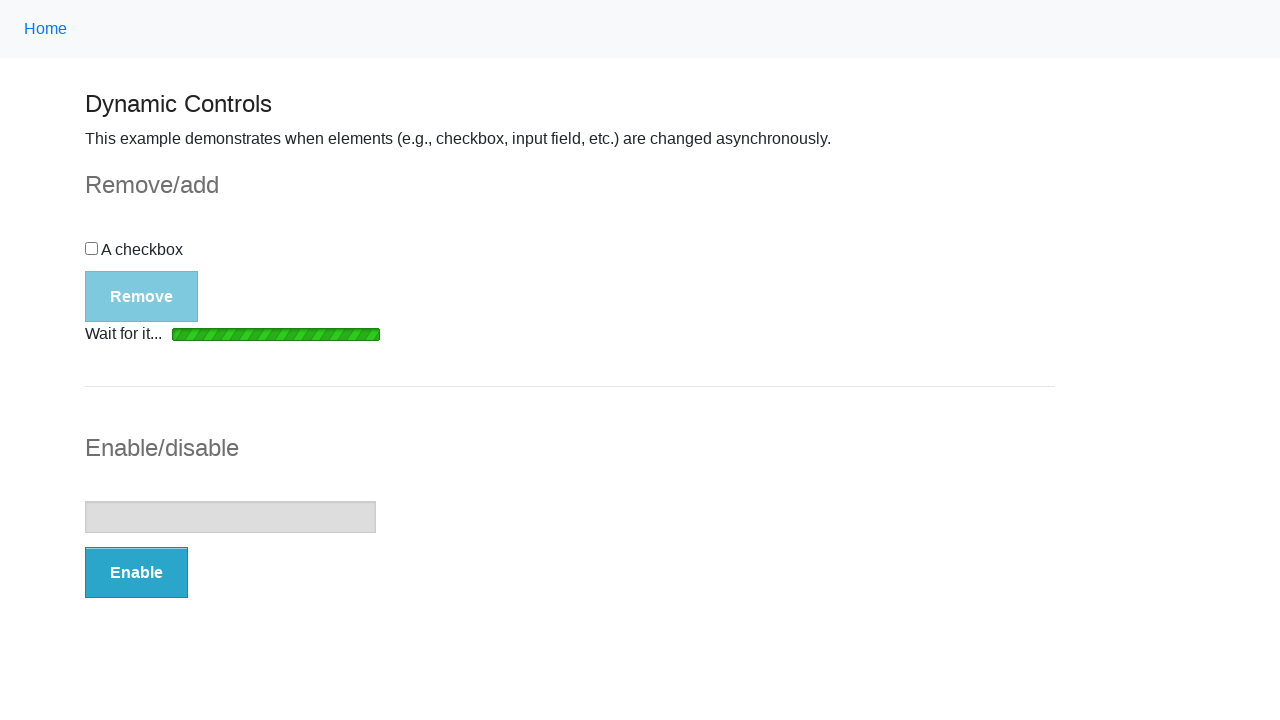

Loading bar disappeared
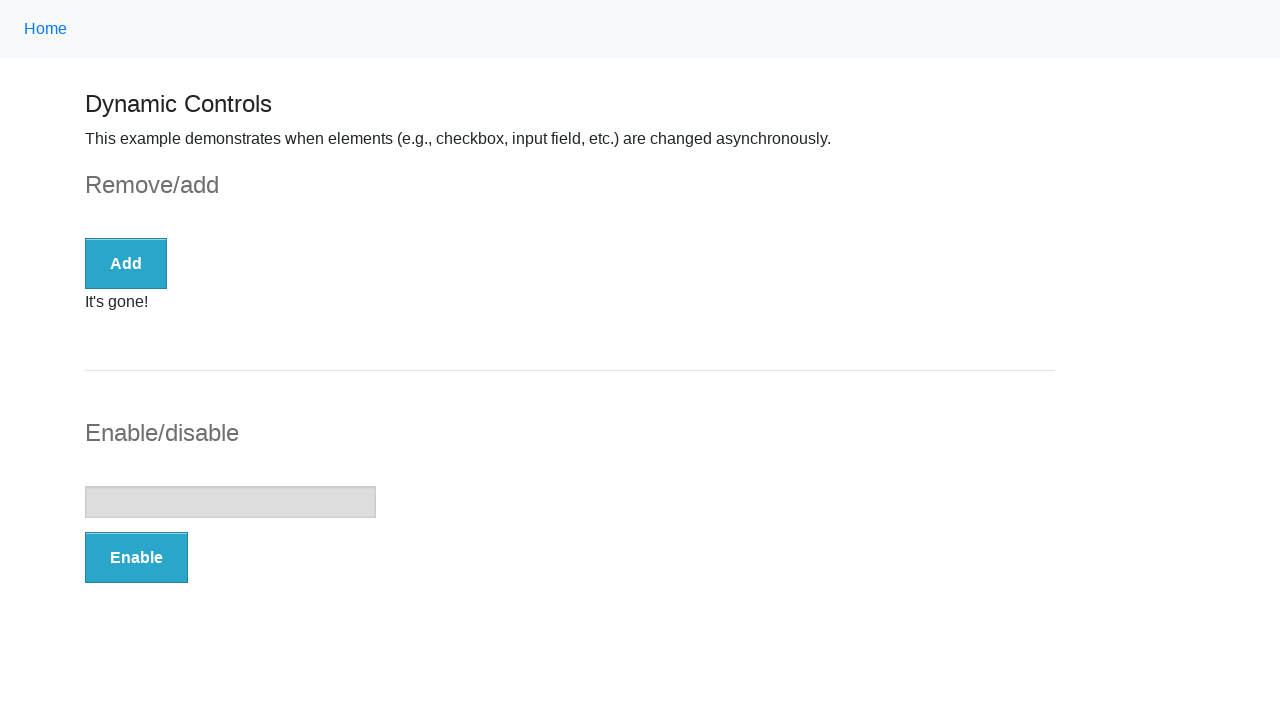

Checkbox was removed from the page
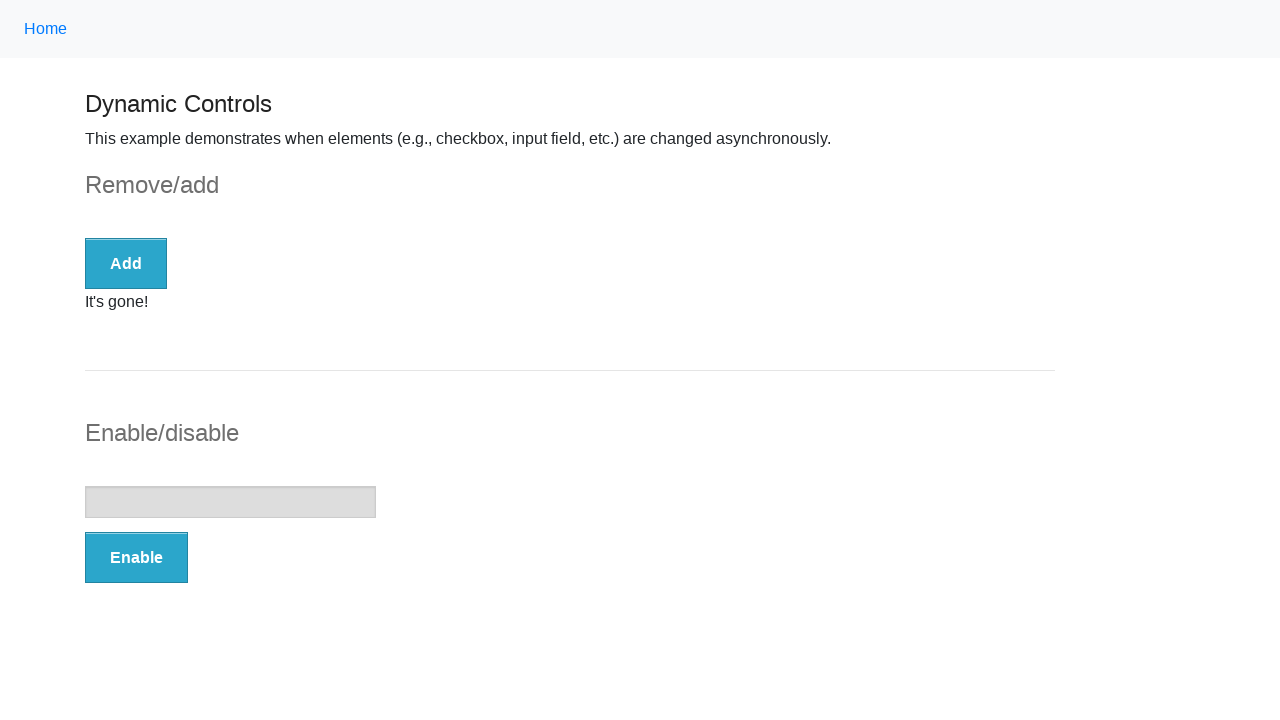

Verified "It's gone!" message is displayed
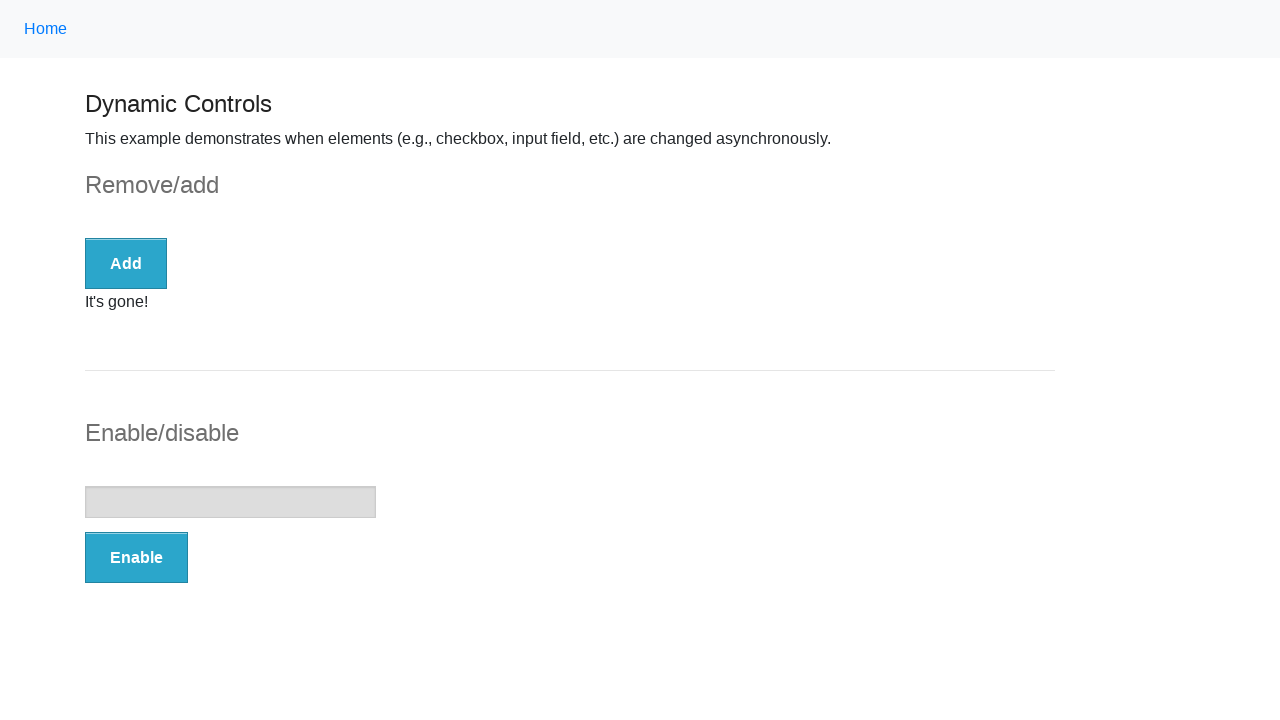

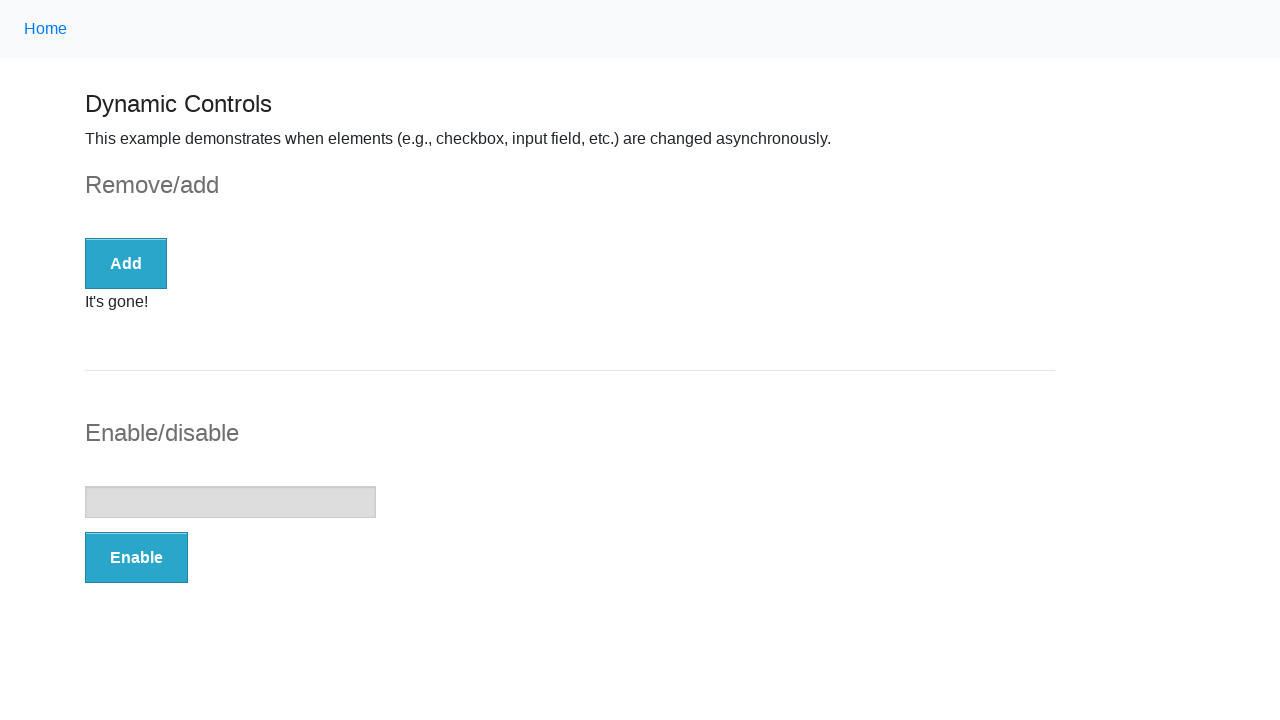